Navigates to jQuery UI color picker demo, scrolls down, switches to iframe, and performs a right-click action on the red color slider element

Starting URL: https://jqueryui.com/slider/#colorpicker

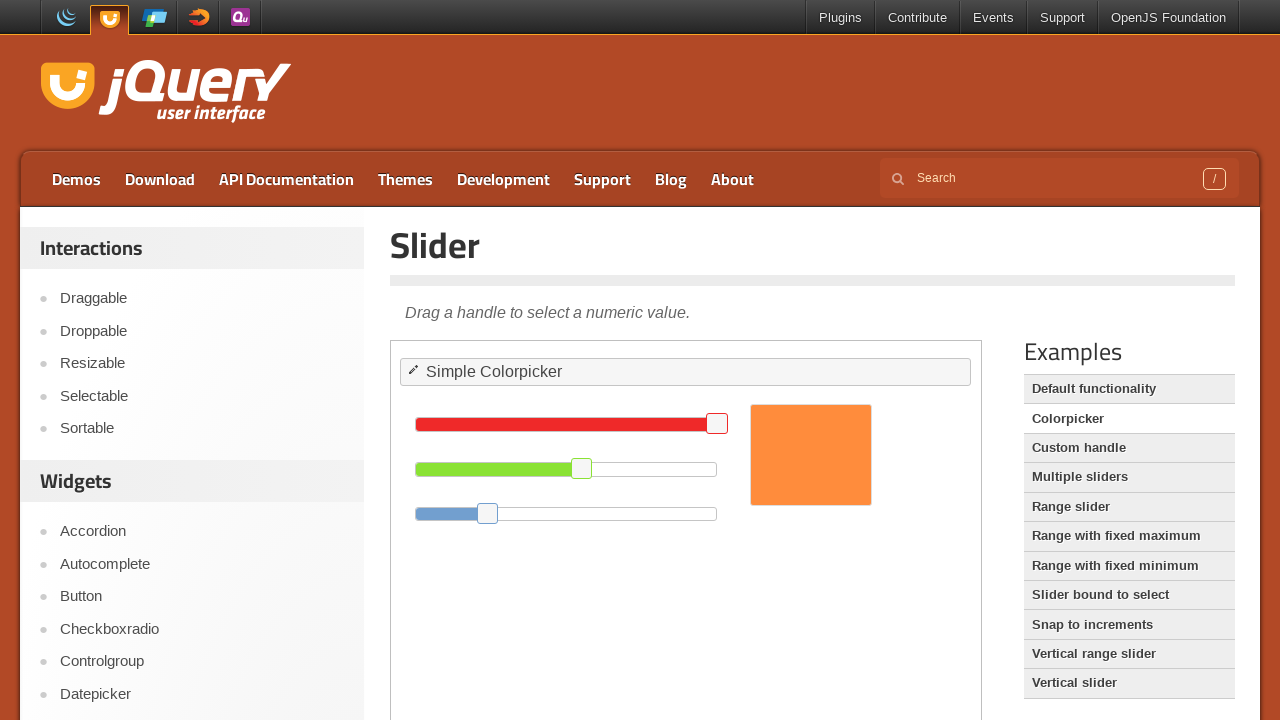

Scrolled down 500 pixels on the page
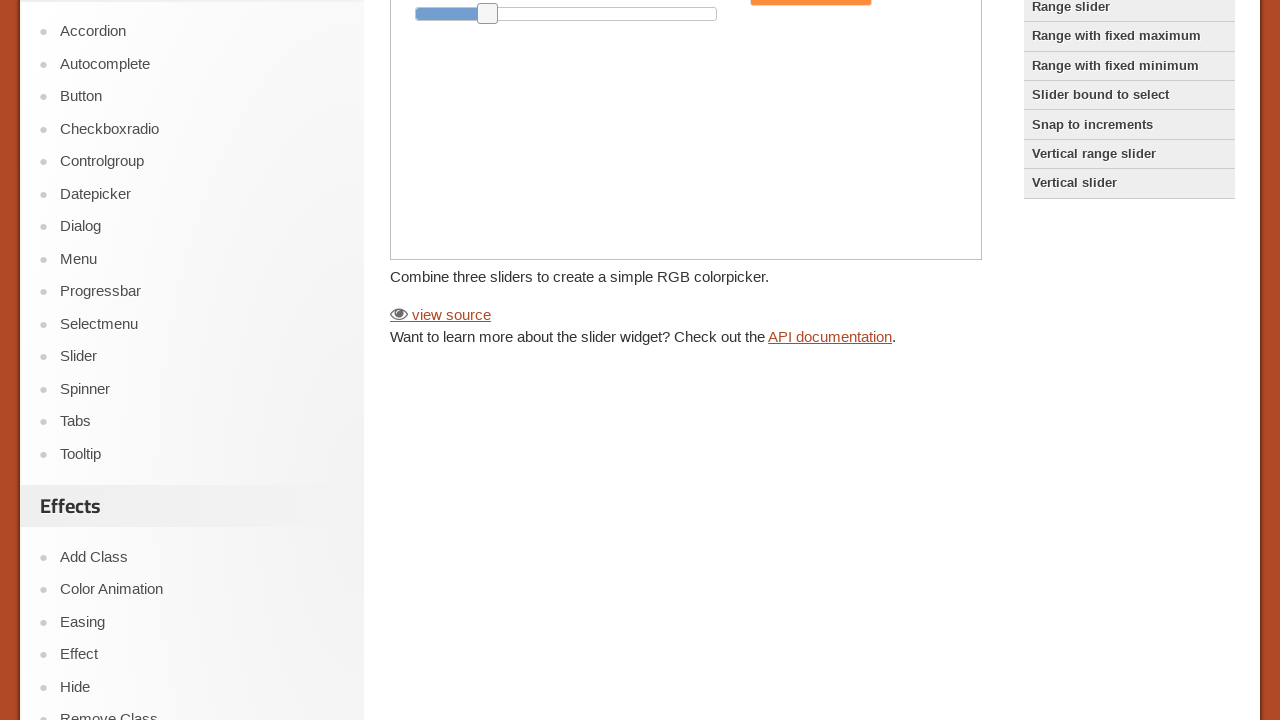

Located iframe containing color picker
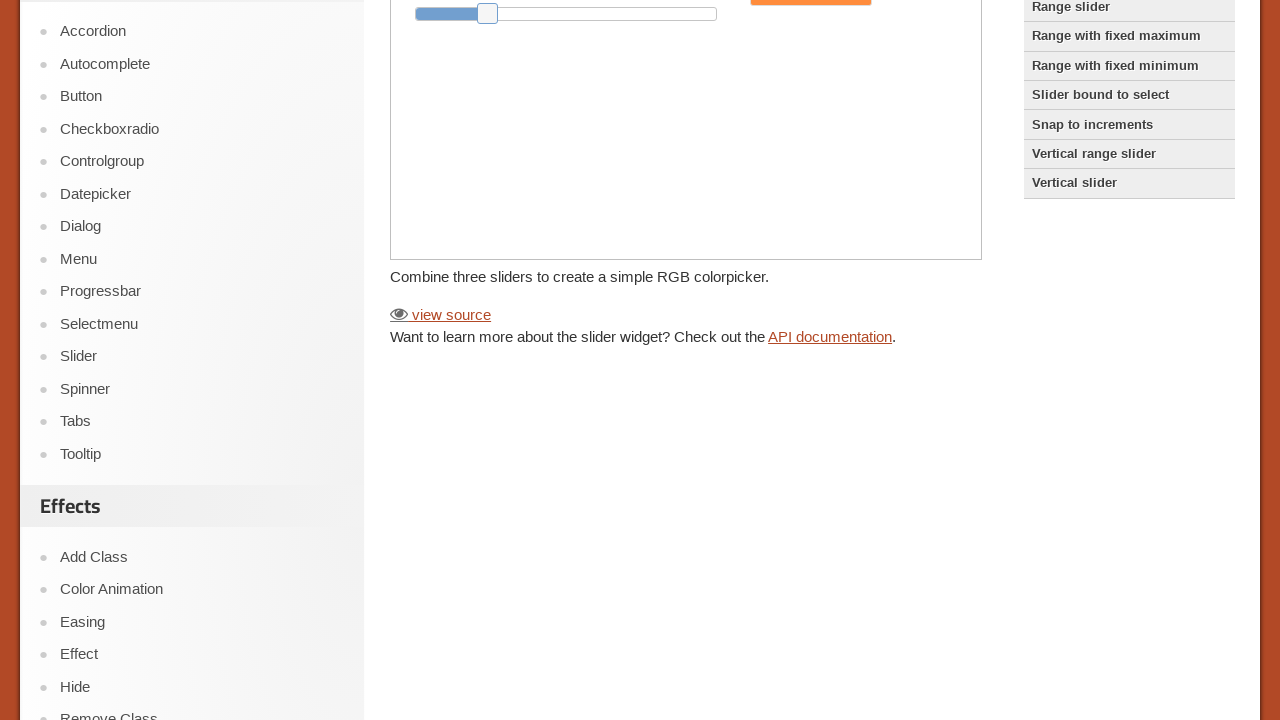

Located red color slider element in iframe
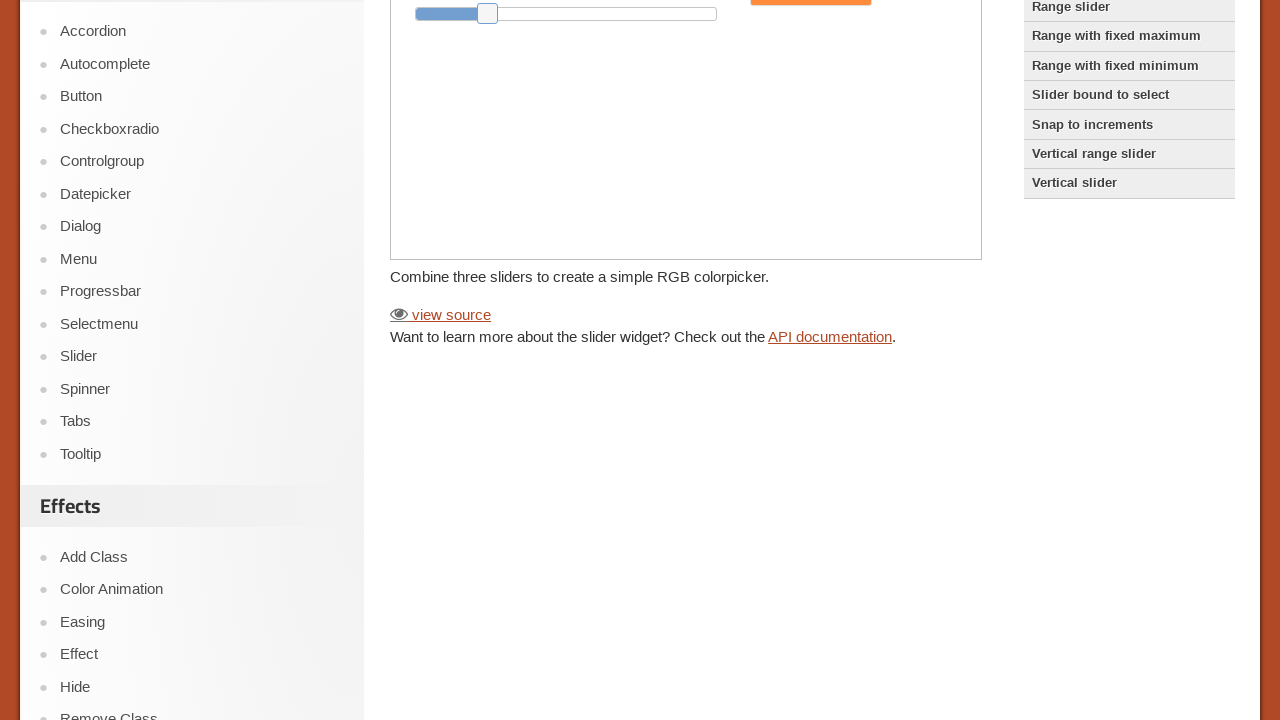

Performed right-click action on red color slider element at (717, 361) on xpath=//body/div[@id='container']/div[@id='content-wrapper']/div[1]/div[1]/ifram
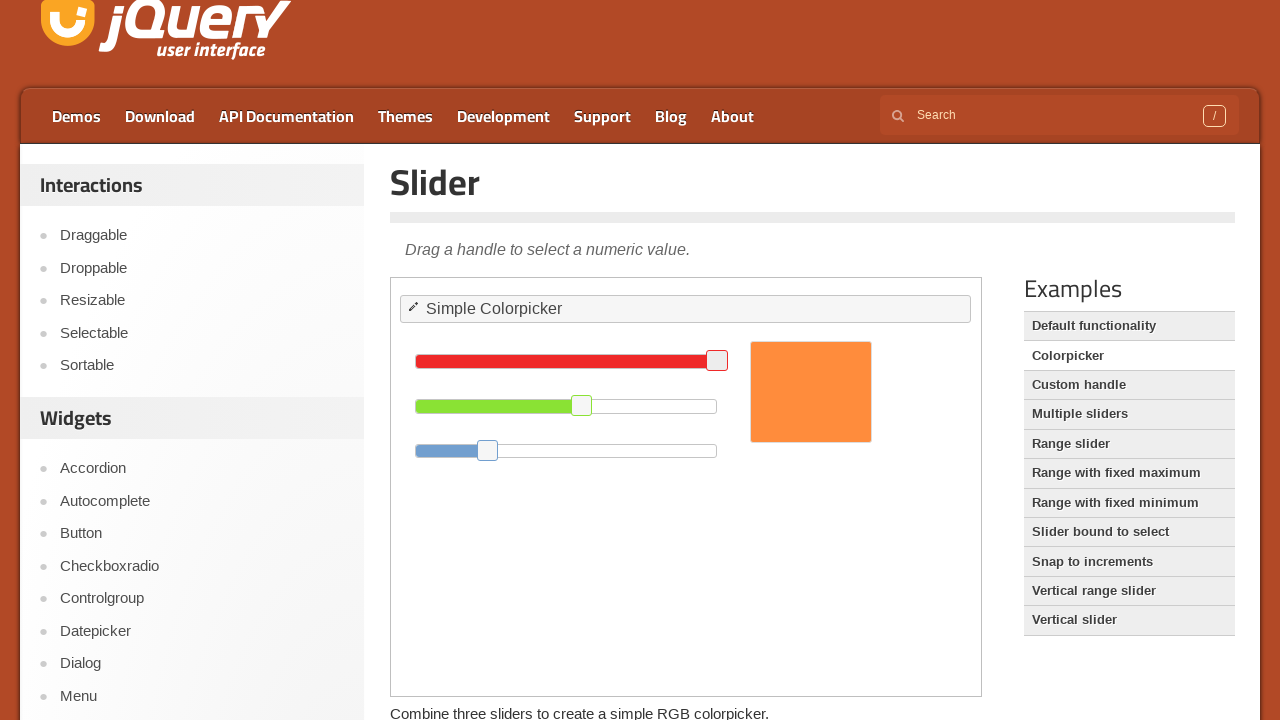

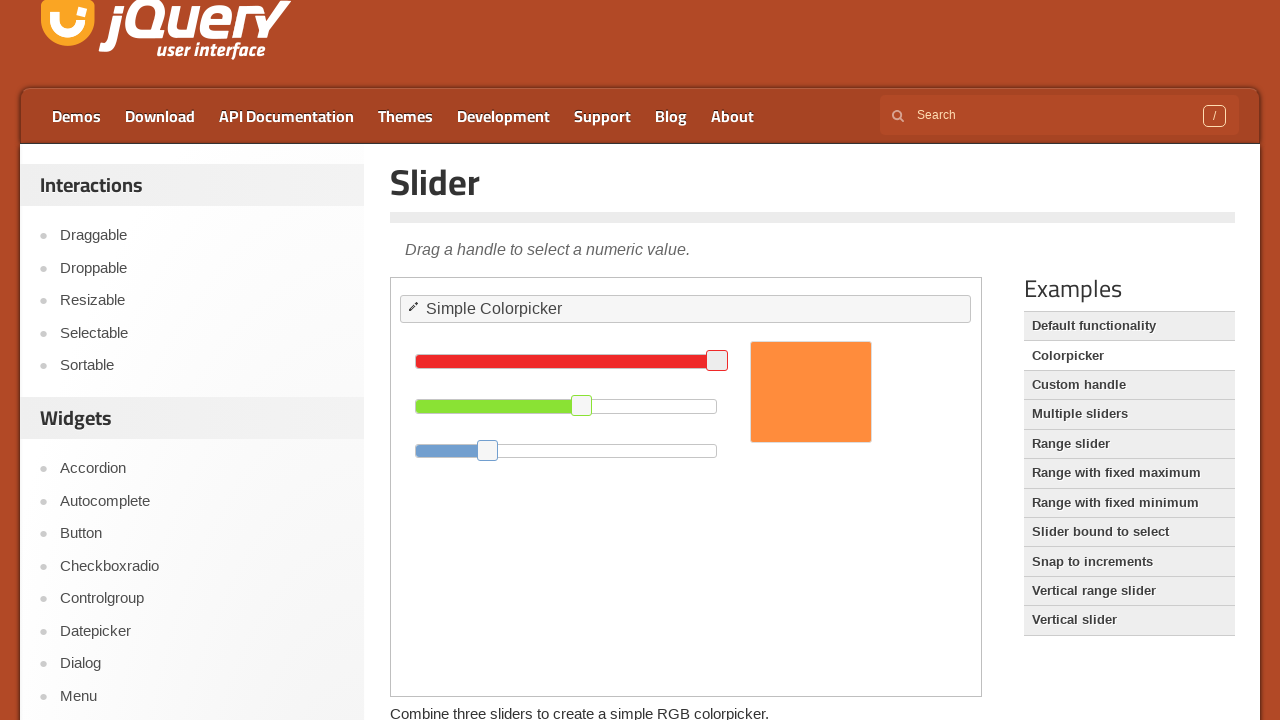